Tests element presence by clicking add element buttons and verifying dynamically added elements appear

Starting URL: https://the-internet.herokuapp.com/add_remove_elements/

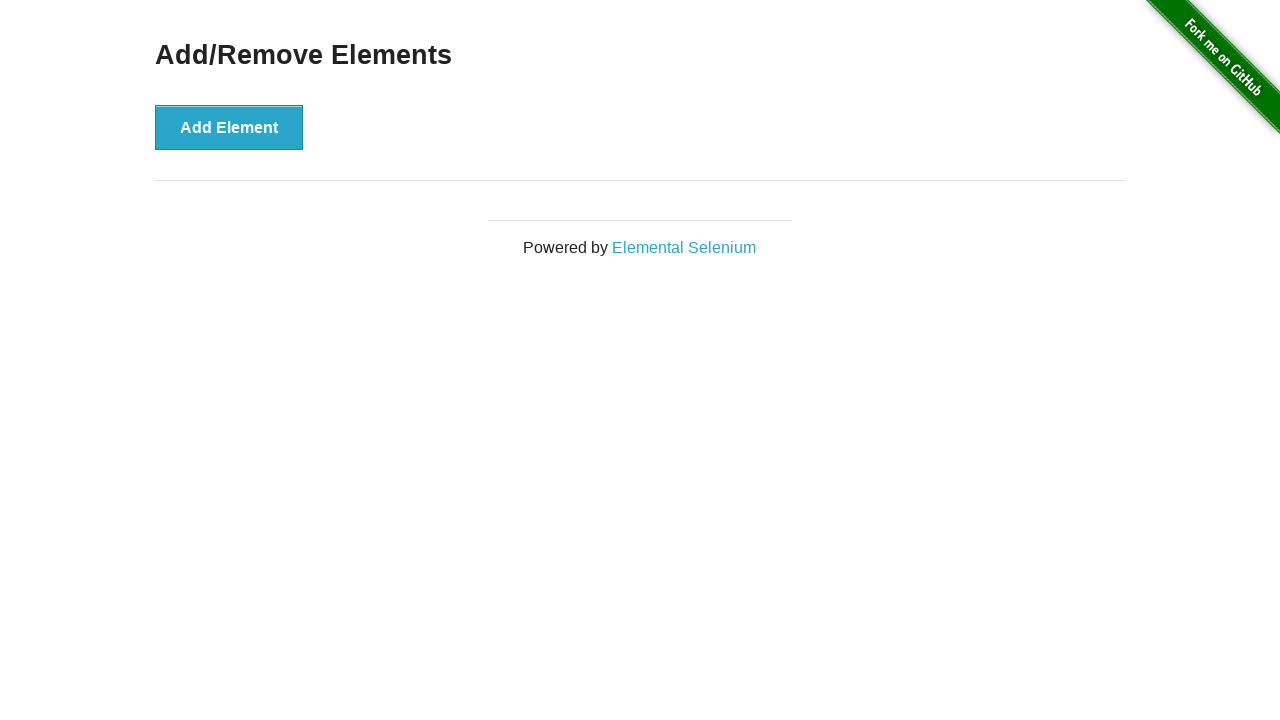

Clicked add element button (first click) at (229, 127) on button[onclick="addElement()"]
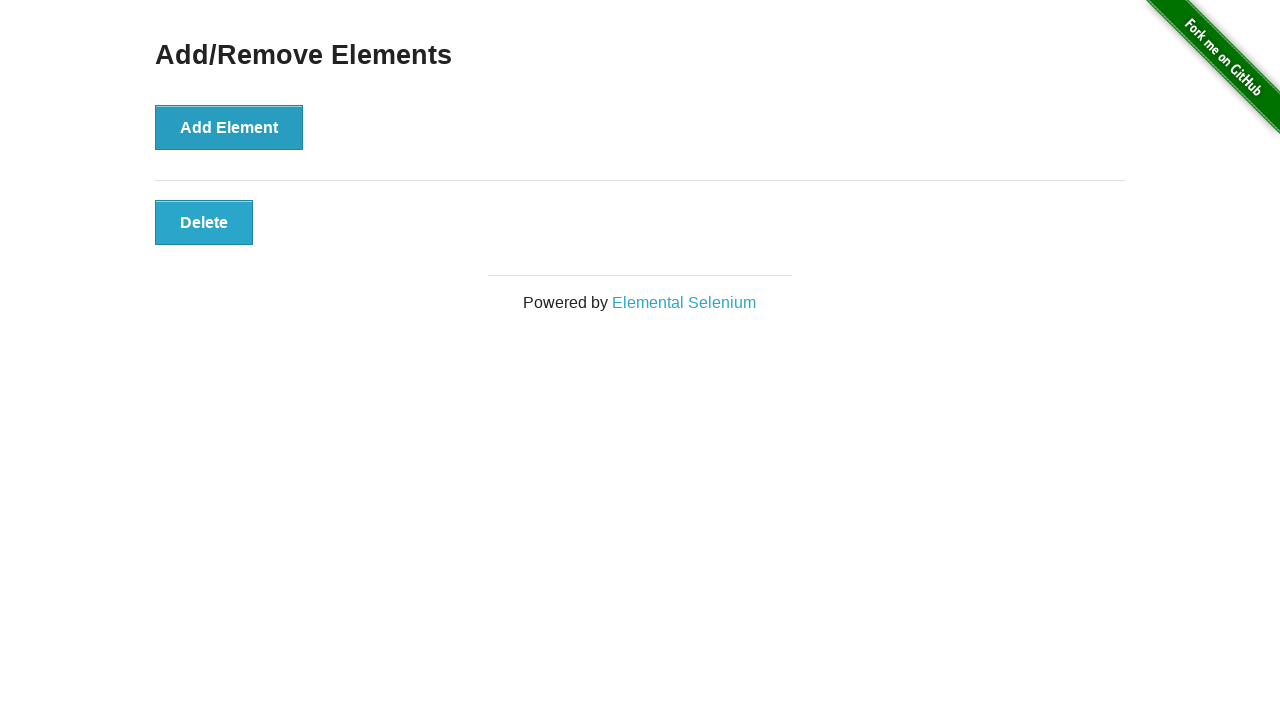

Clicked add element button (second click) at (229, 127) on button[onclick="addElement()"]
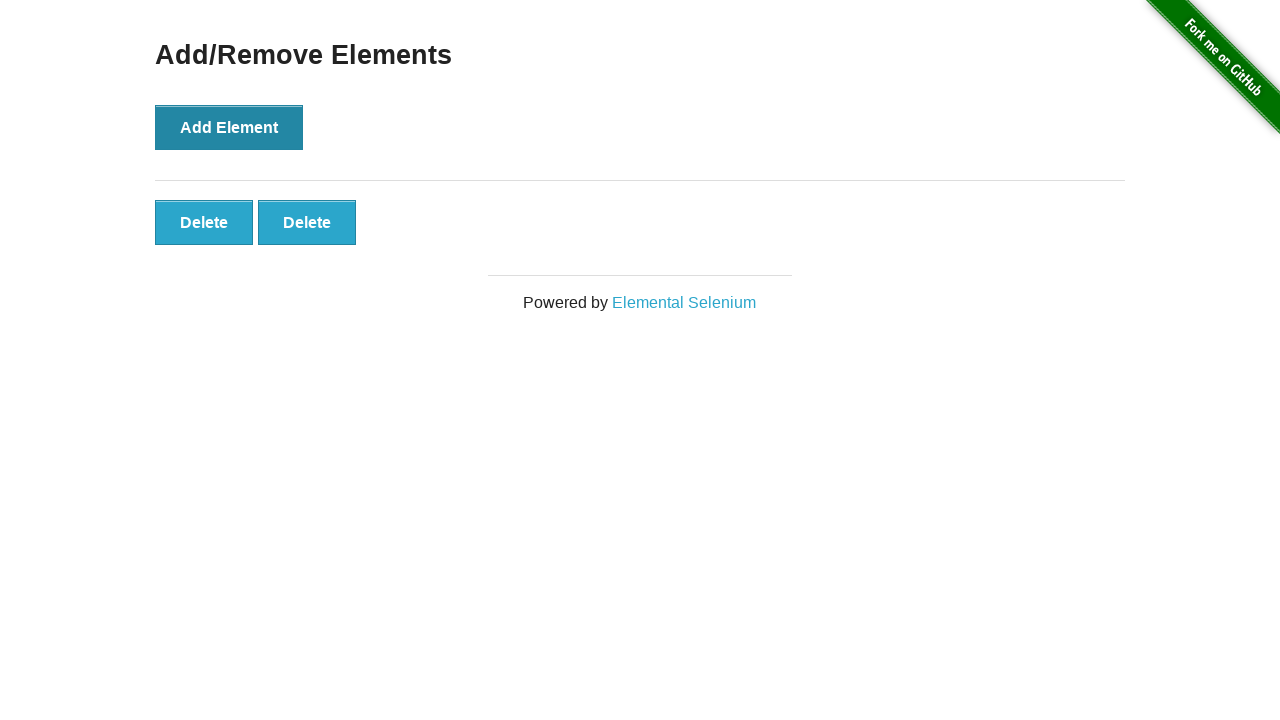

Dynamically added elements are now present
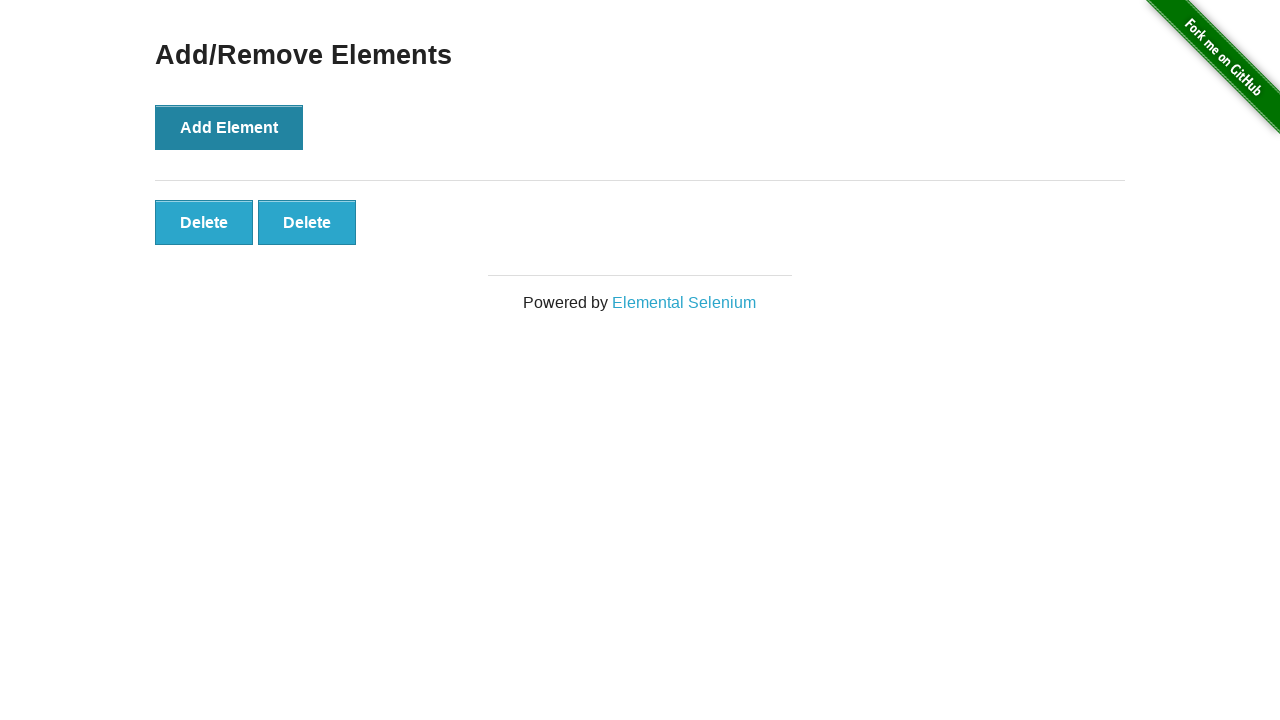

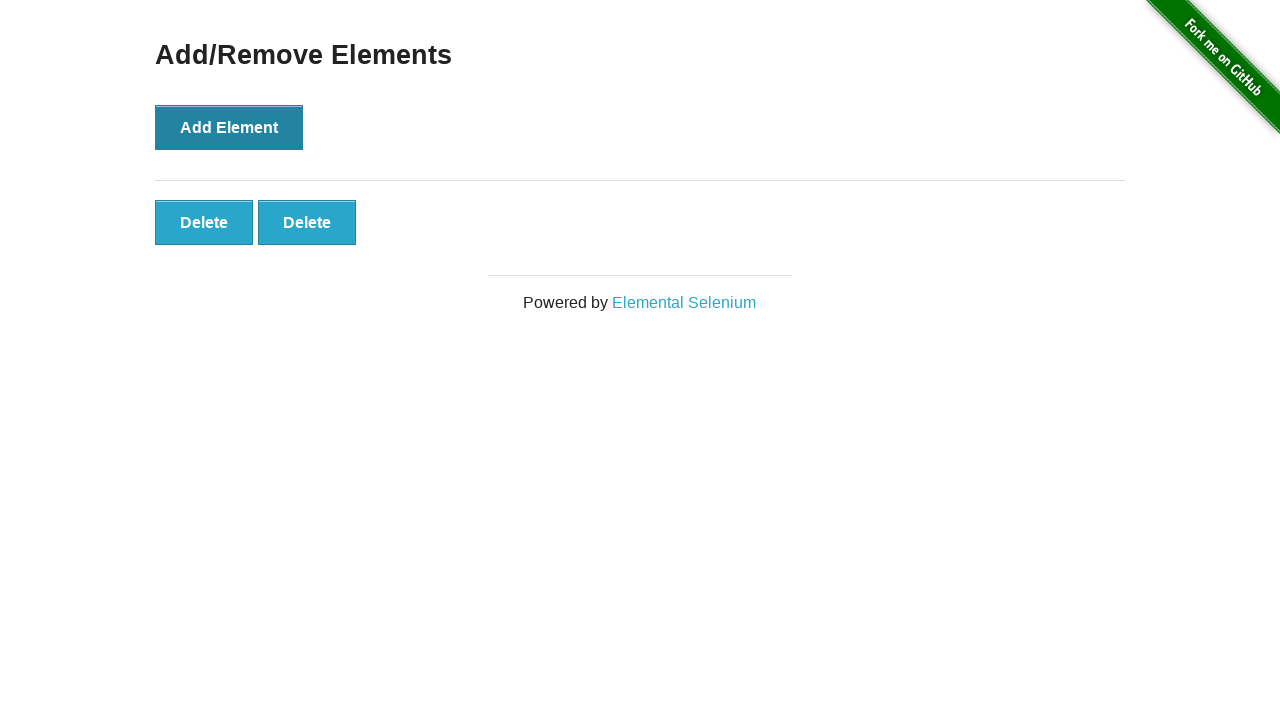